Tests navigation from a sitemap XML page by clicking on various site links and navigating back, verifying that the top 5 links from the sitemap can be successfully opened.

Starting URL: https://www.getcalley.com/page-sitemap.xml

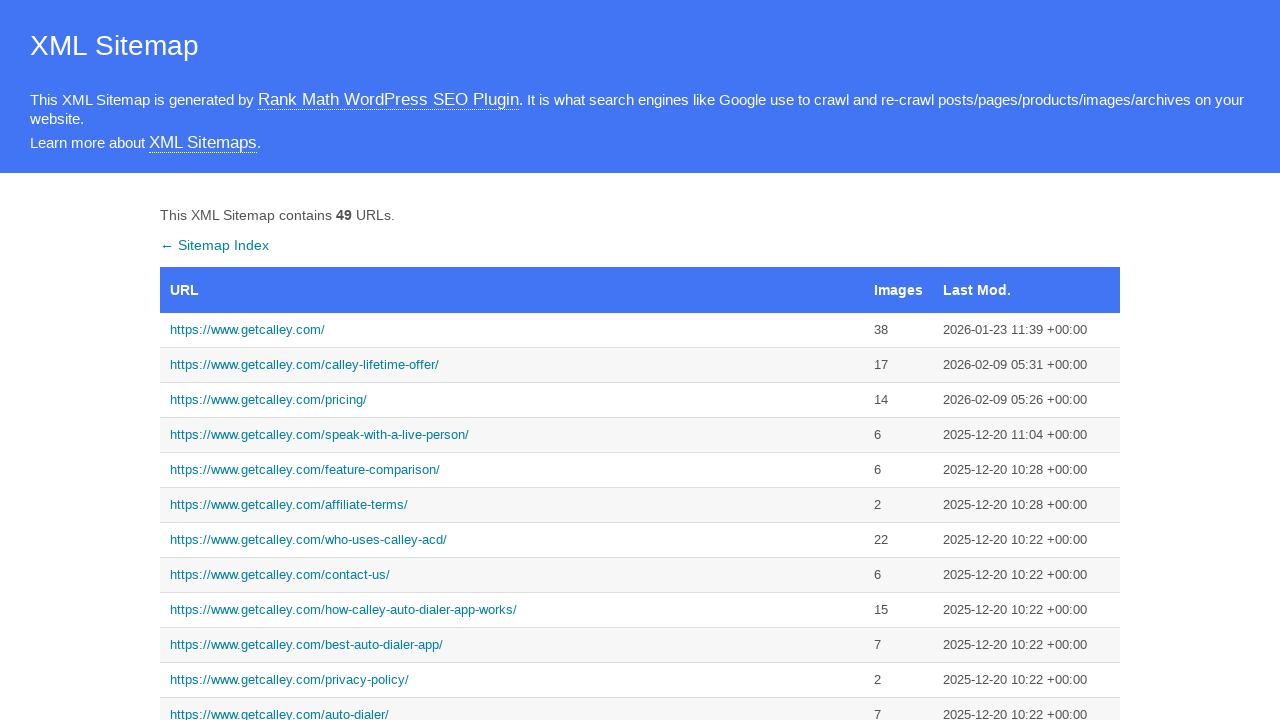

Clicked on homepage link from sitemap at (512, 330) on xpath=//a[text()='https://www.getcalley.com/']
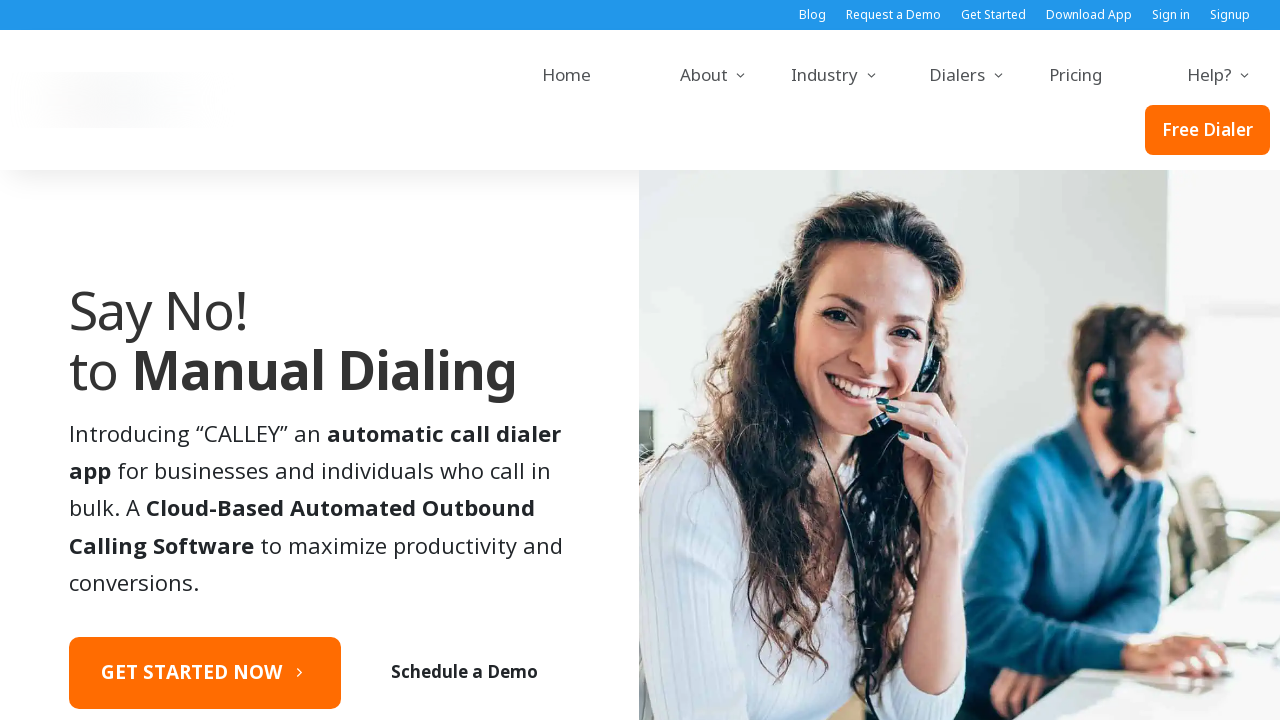

Homepage loaded successfully
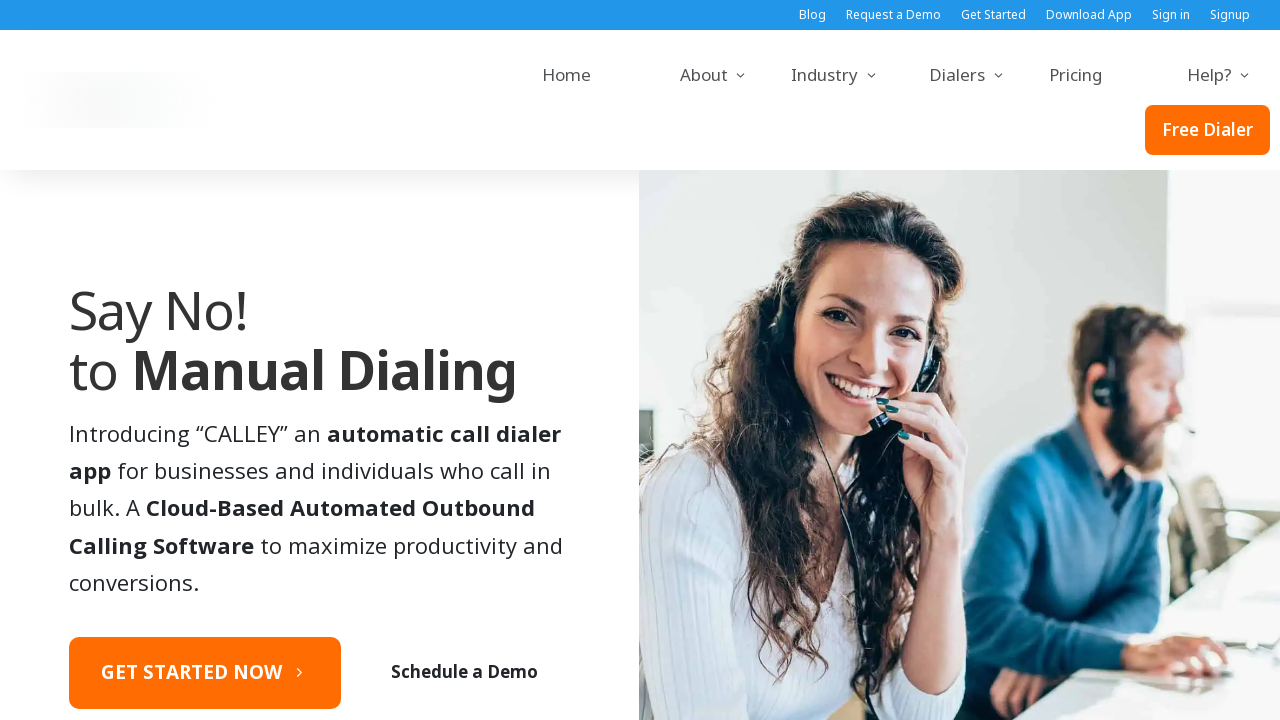

Navigated back to sitemap
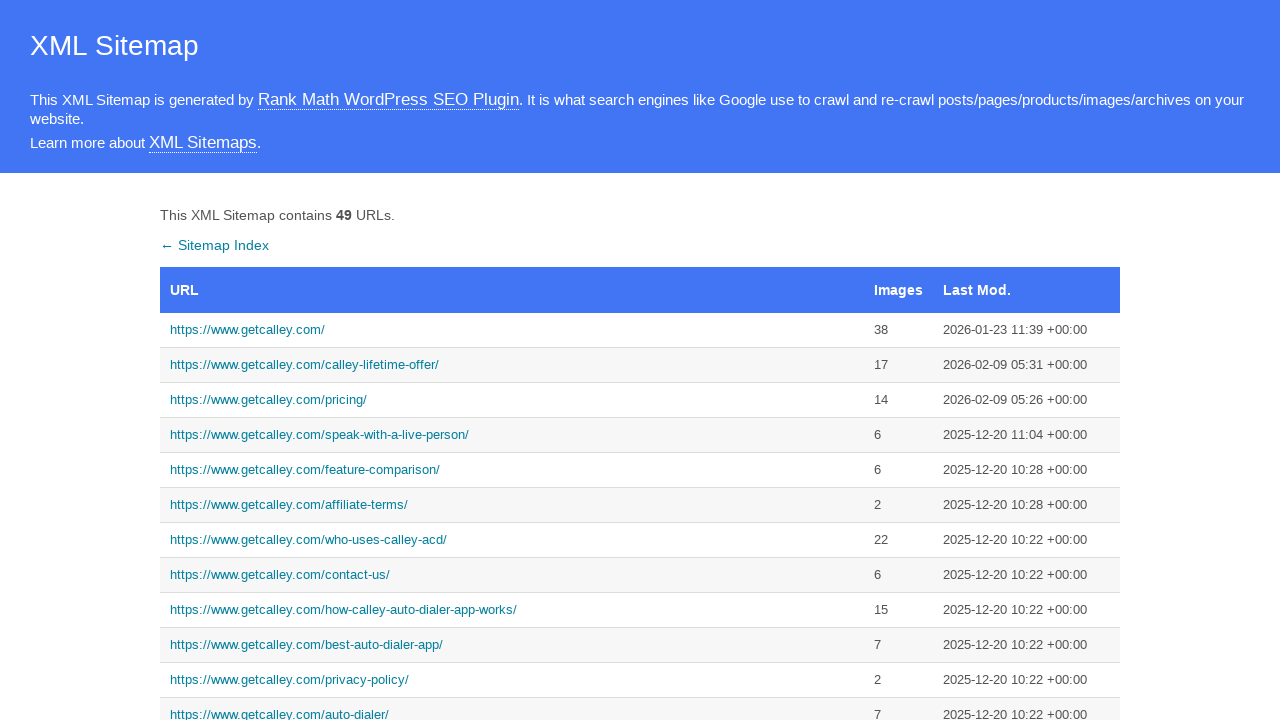

Sitemap page reloaded
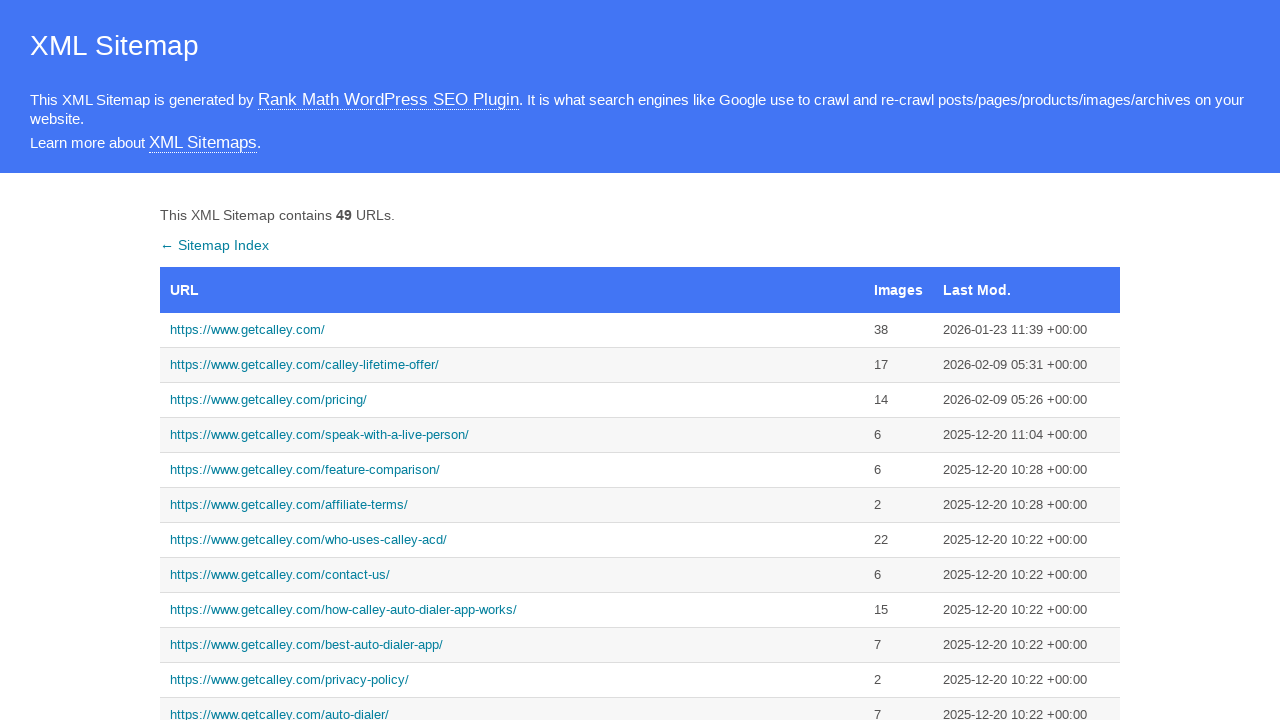

Clicked on calley-call link from sitemap at (512, 360) on xpath=//a[contains(text(),'https://www.getcalley.com/calley-call-')]
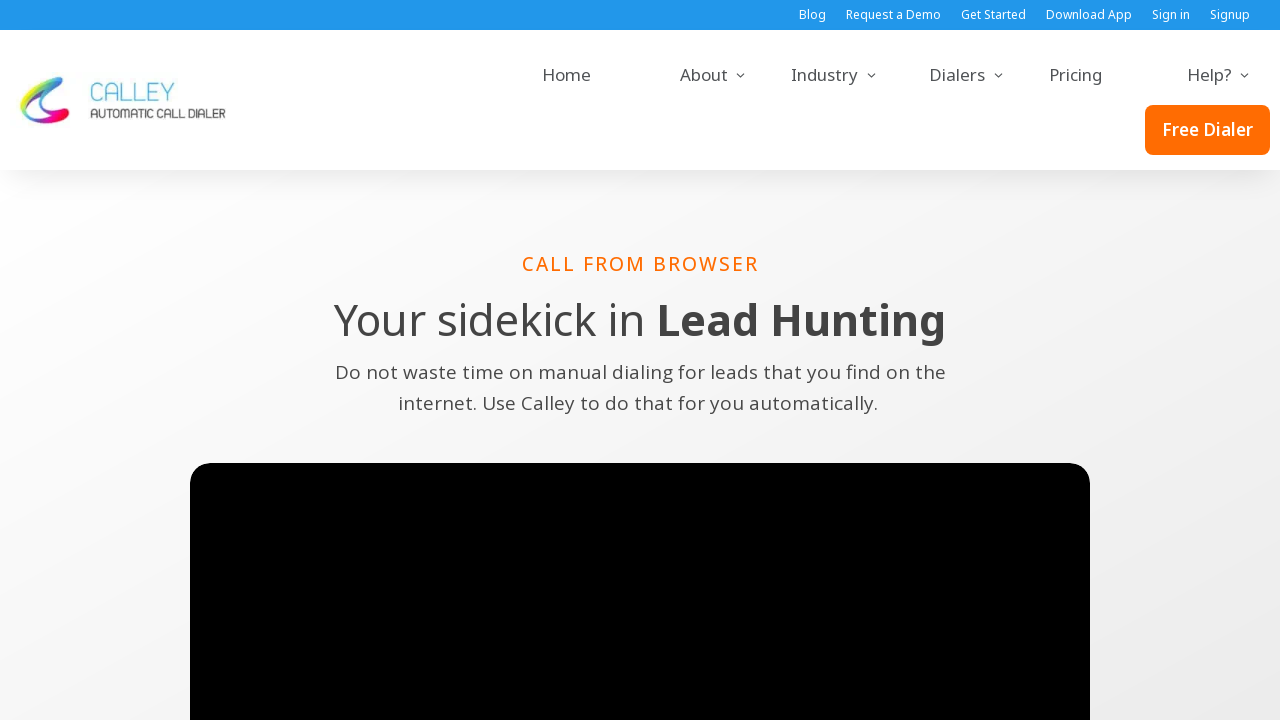

Calley-call page loaded successfully
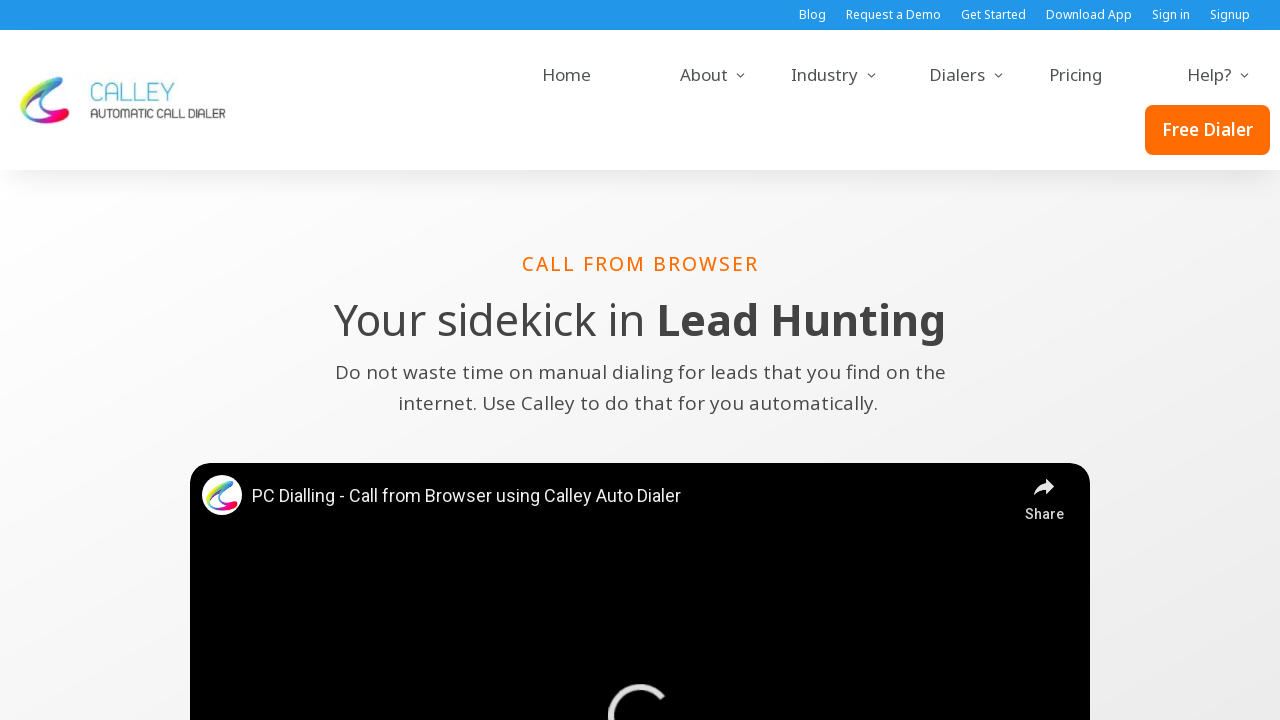

Navigated back to sitemap
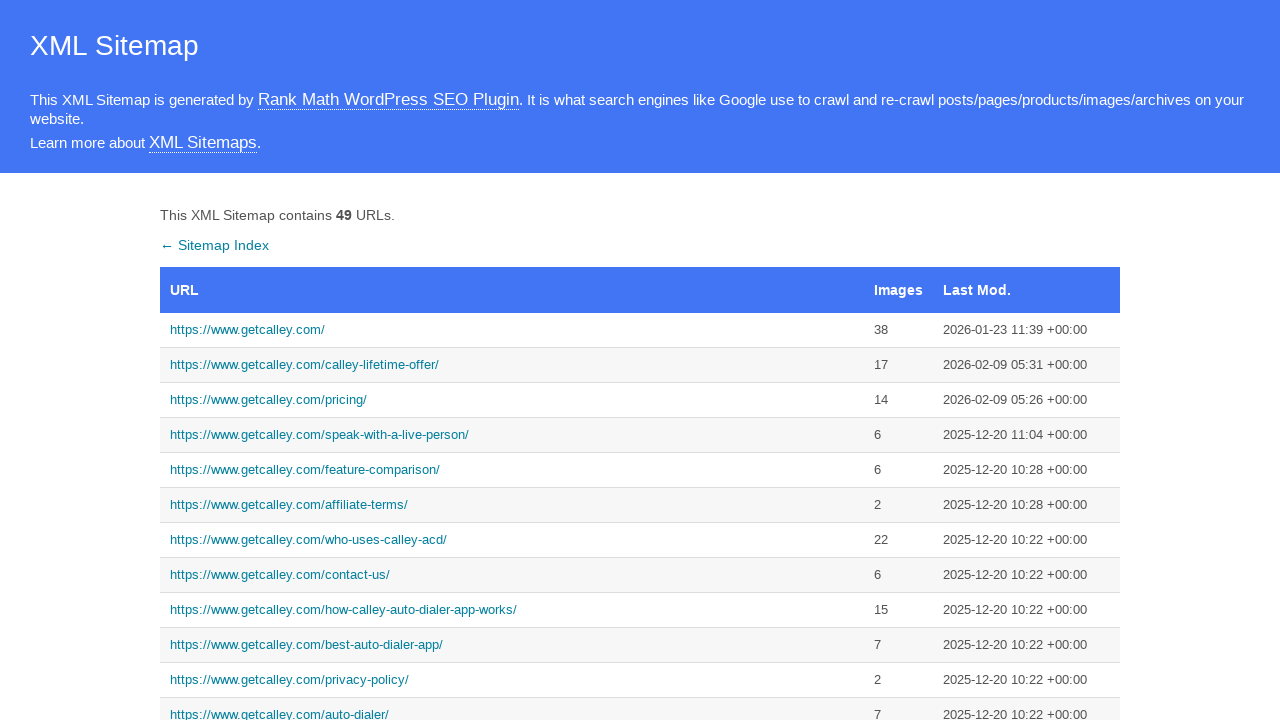

Sitemap page reloaded
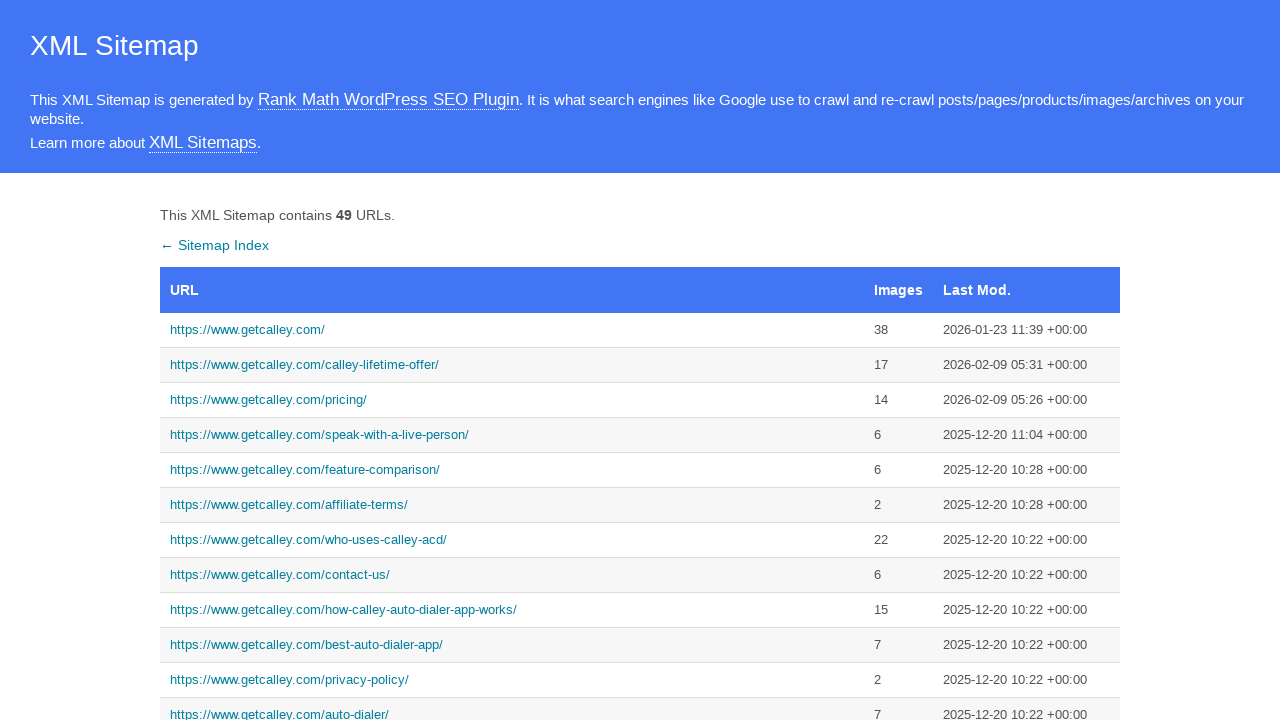

Clicked on calley-pro link from sitemap at (512, 360) on xpath=//a[contains(text(),'https://www.getcalley.com/calley-pro')]
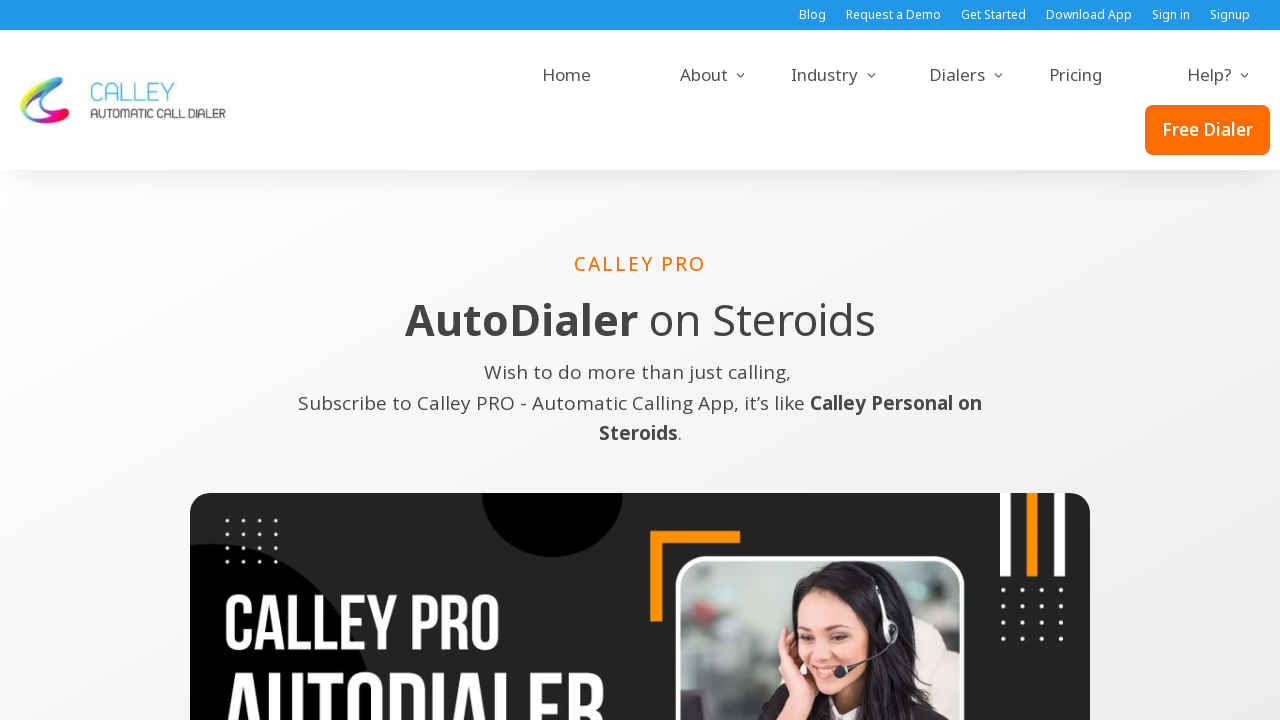

Calley-pro page loaded successfully
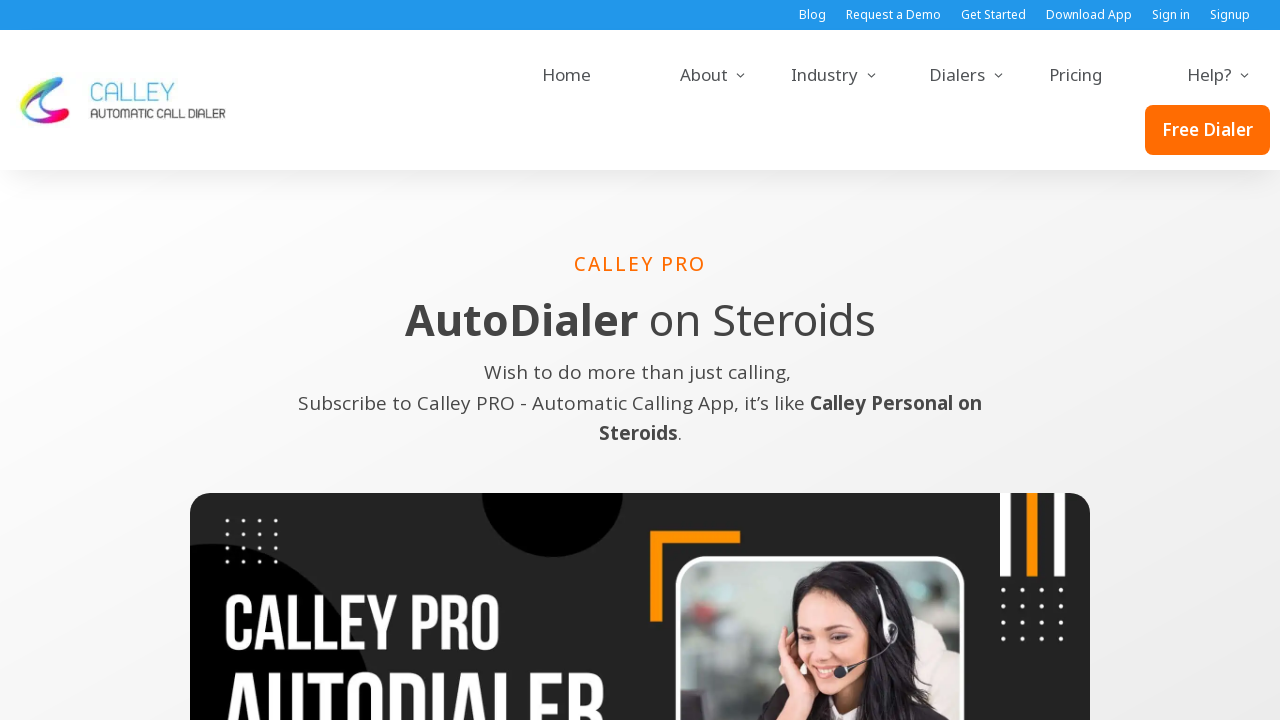

Navigated back to sitemap
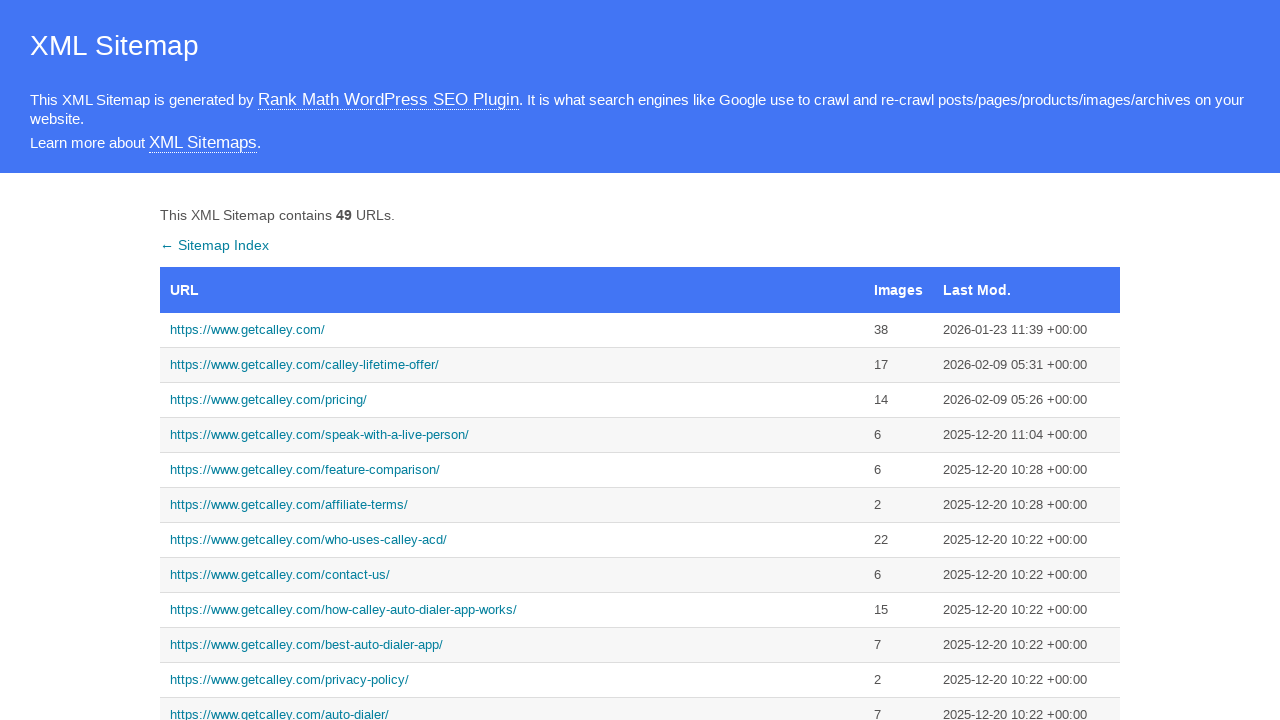

Sitemap page reloaded
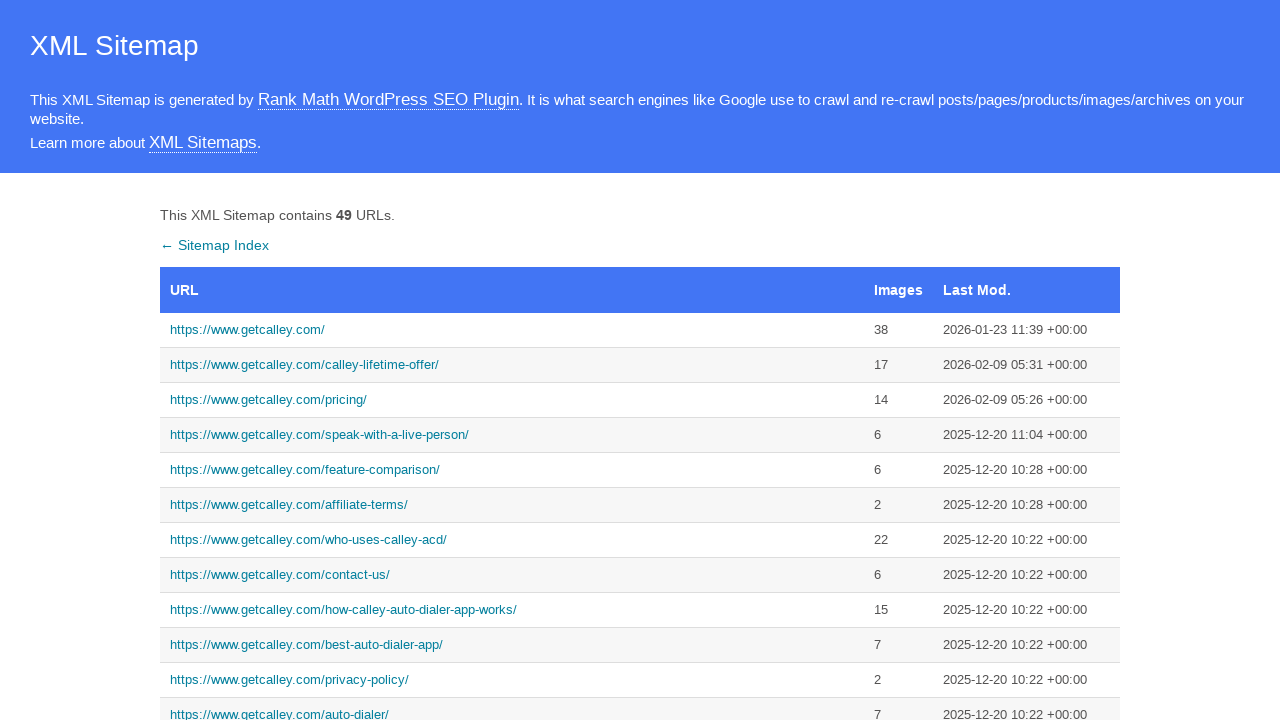

Clicked on best-auto link from sitemap at (512, 645) on xpath=//a[contains(text(),'best-auto')]
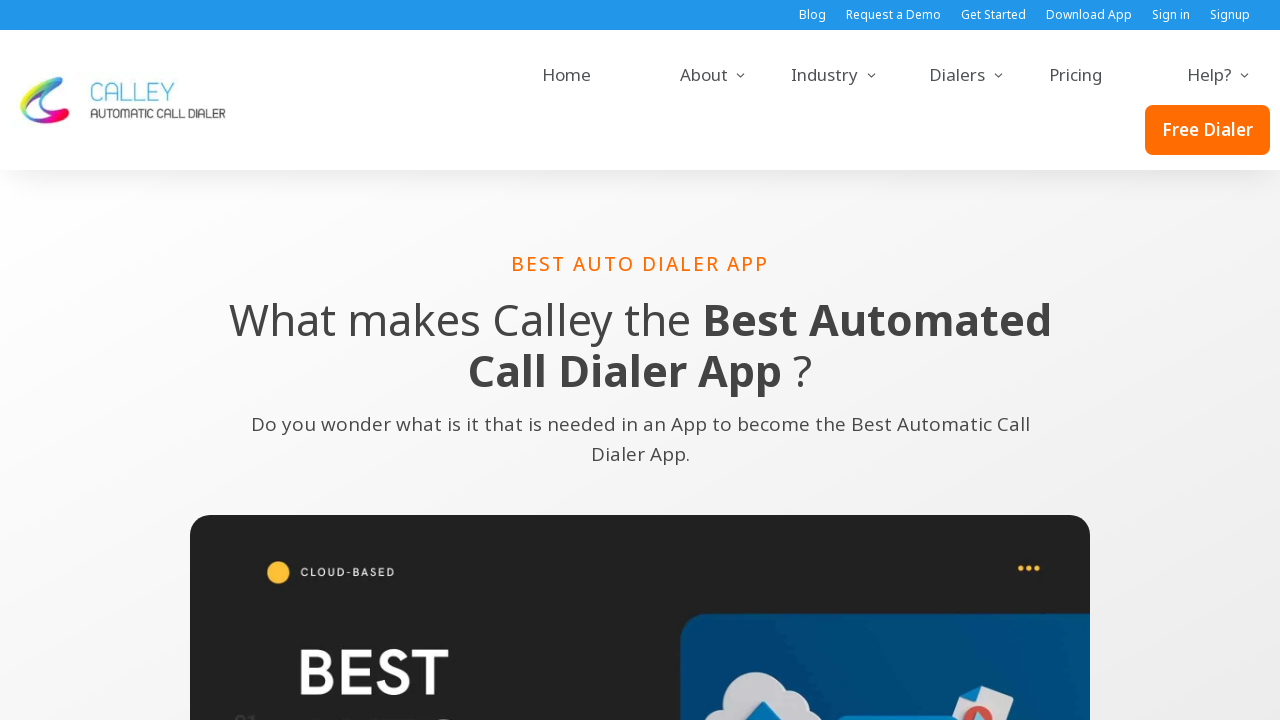

Best-auto page loaded successfully
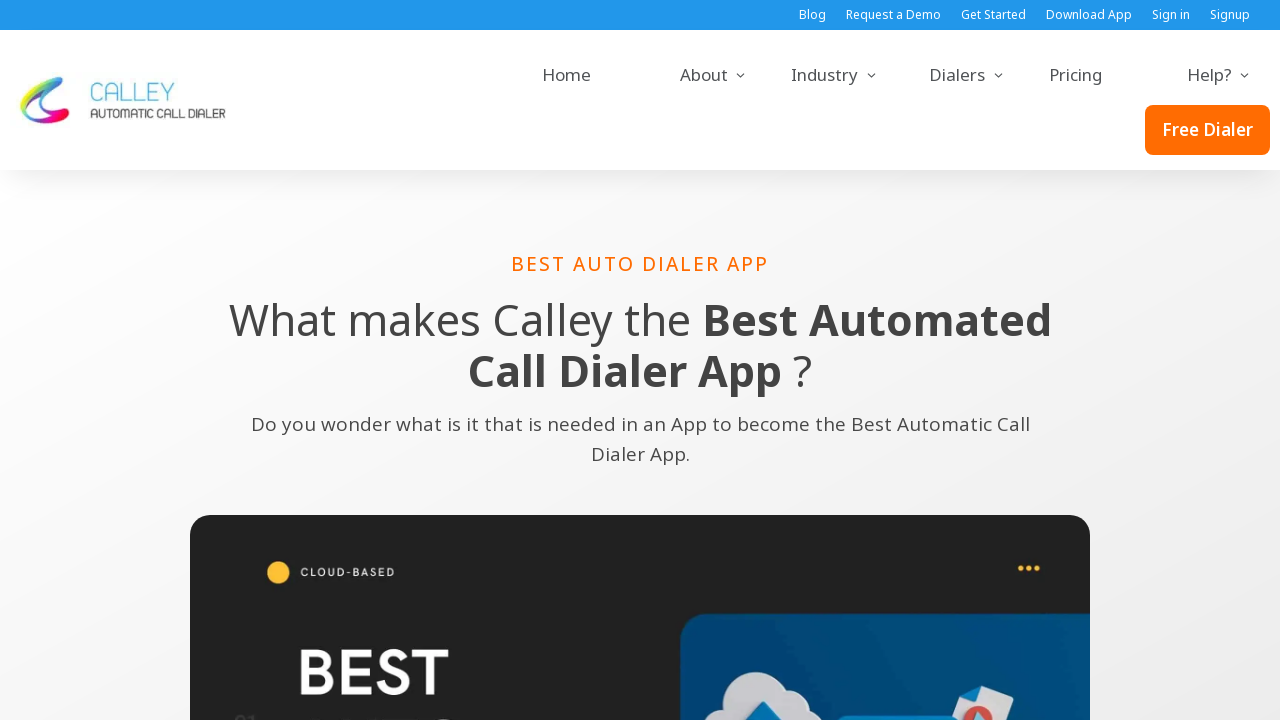

Navigated back to sitemap
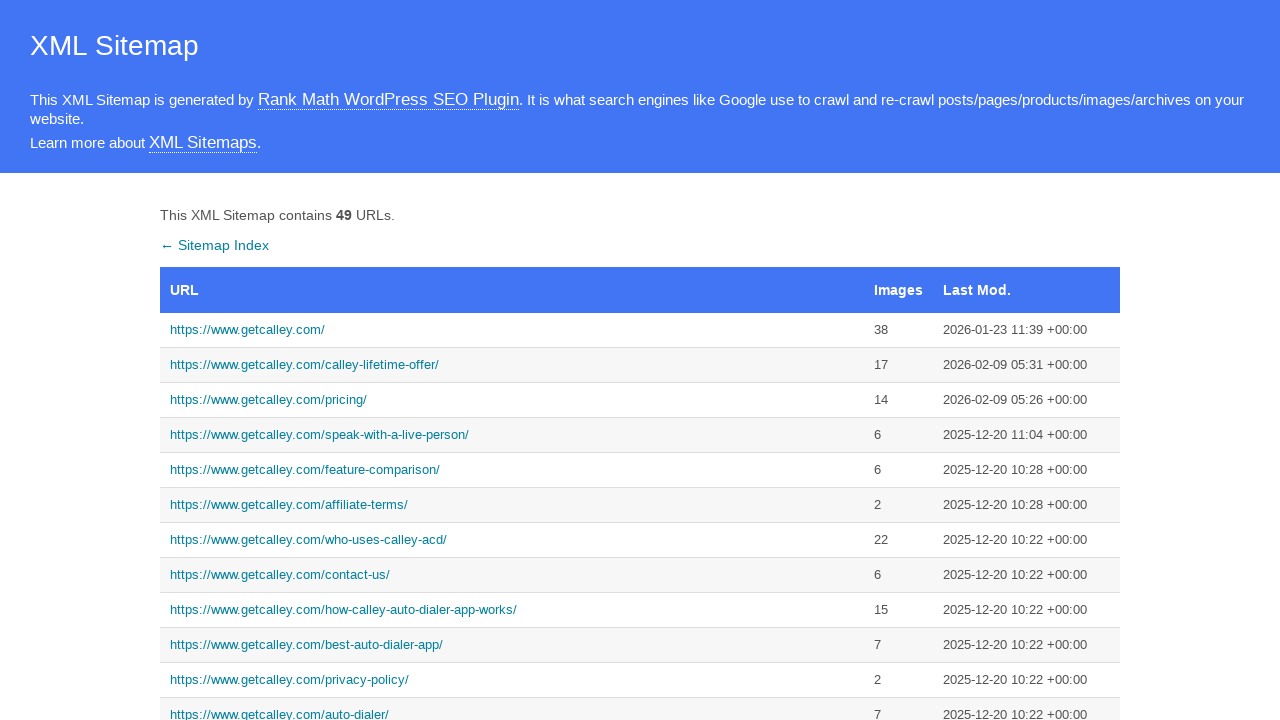

Sitemap page reloaded
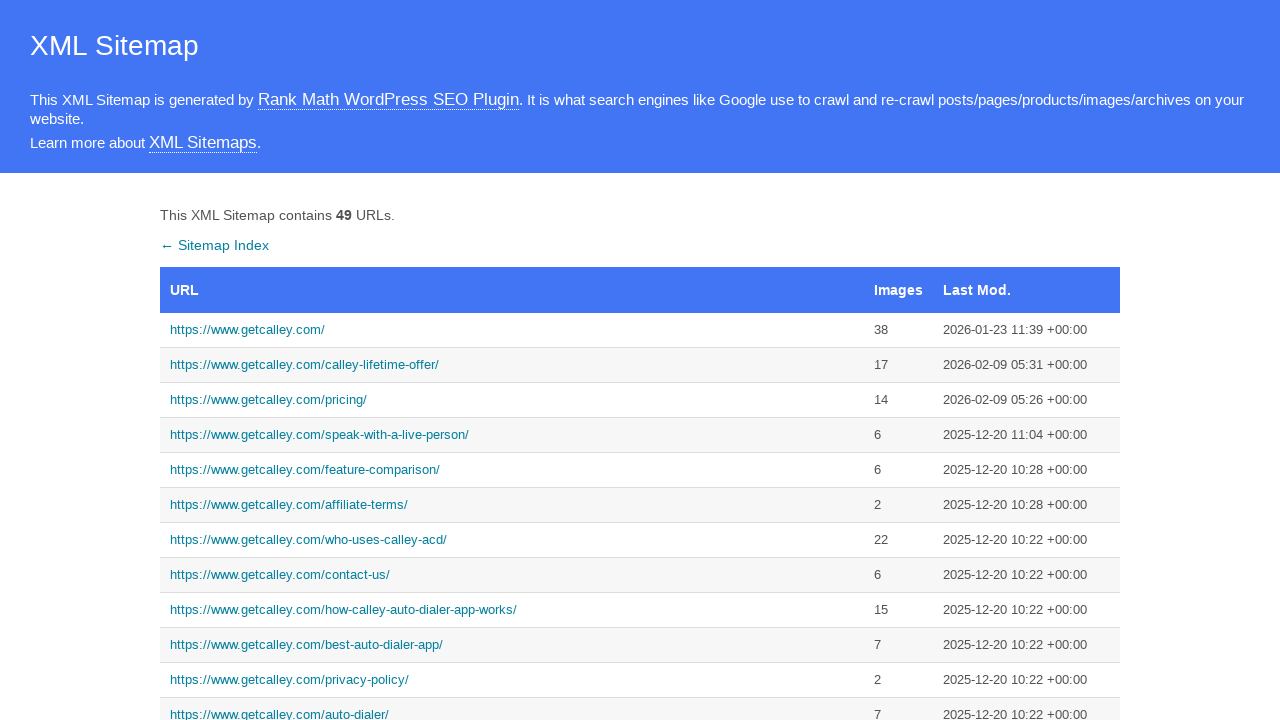

Clicked on how-calley link from sitemap at (512, 610) on xpath=//a[contains(text(),'how-calley')]
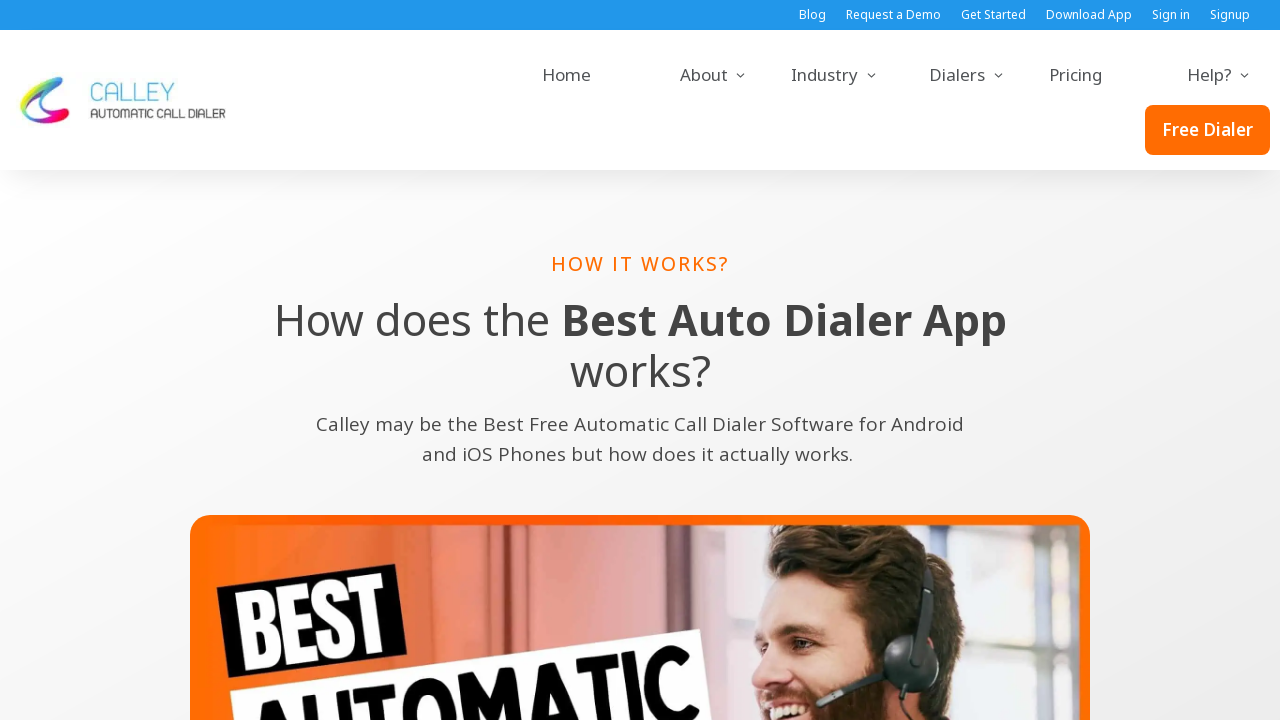

How-calley page loaded successfully
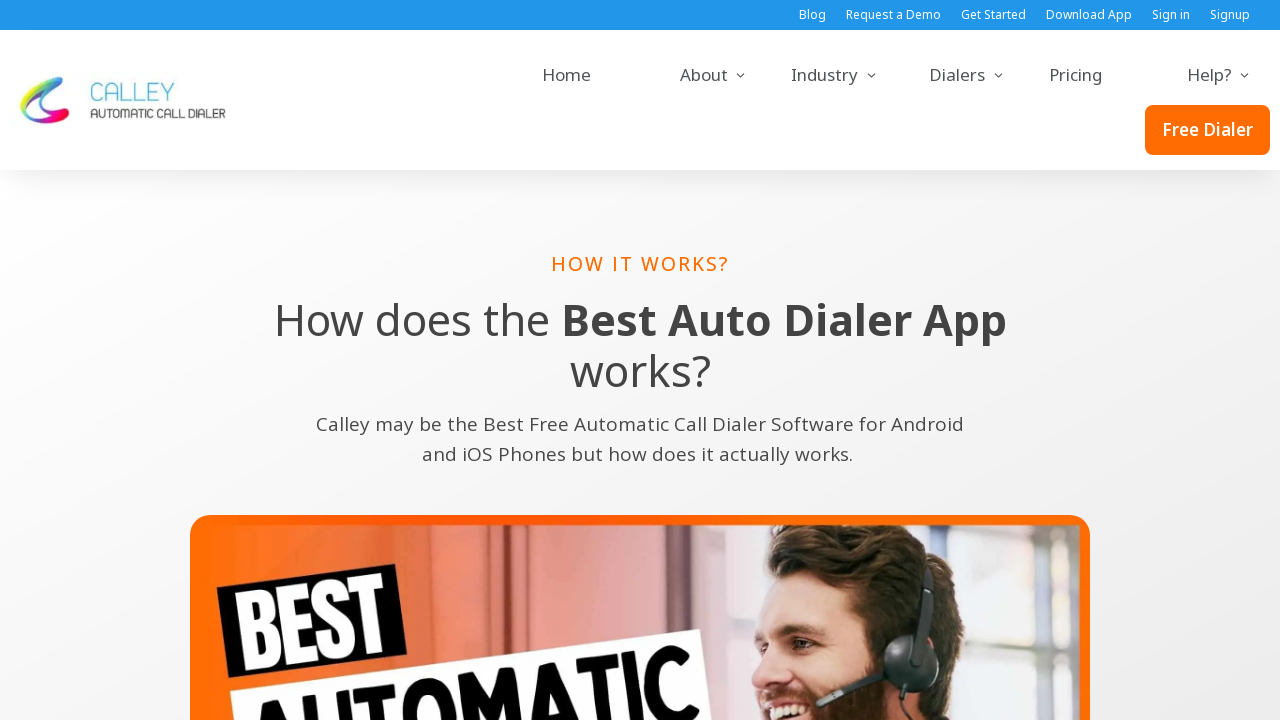

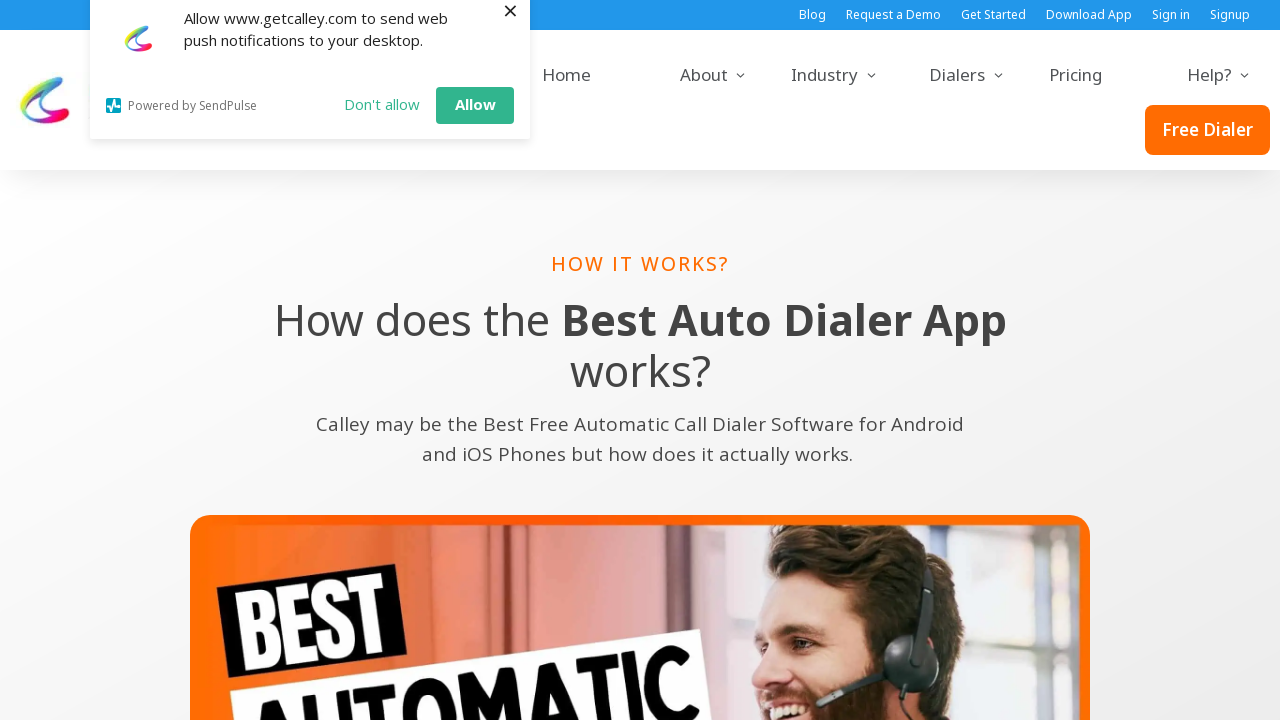